Tests handling of an entry ad modal popup by clicking the close button to dismiss it

Starting URL: http://the-internet.herokuapp.com/entry_ad

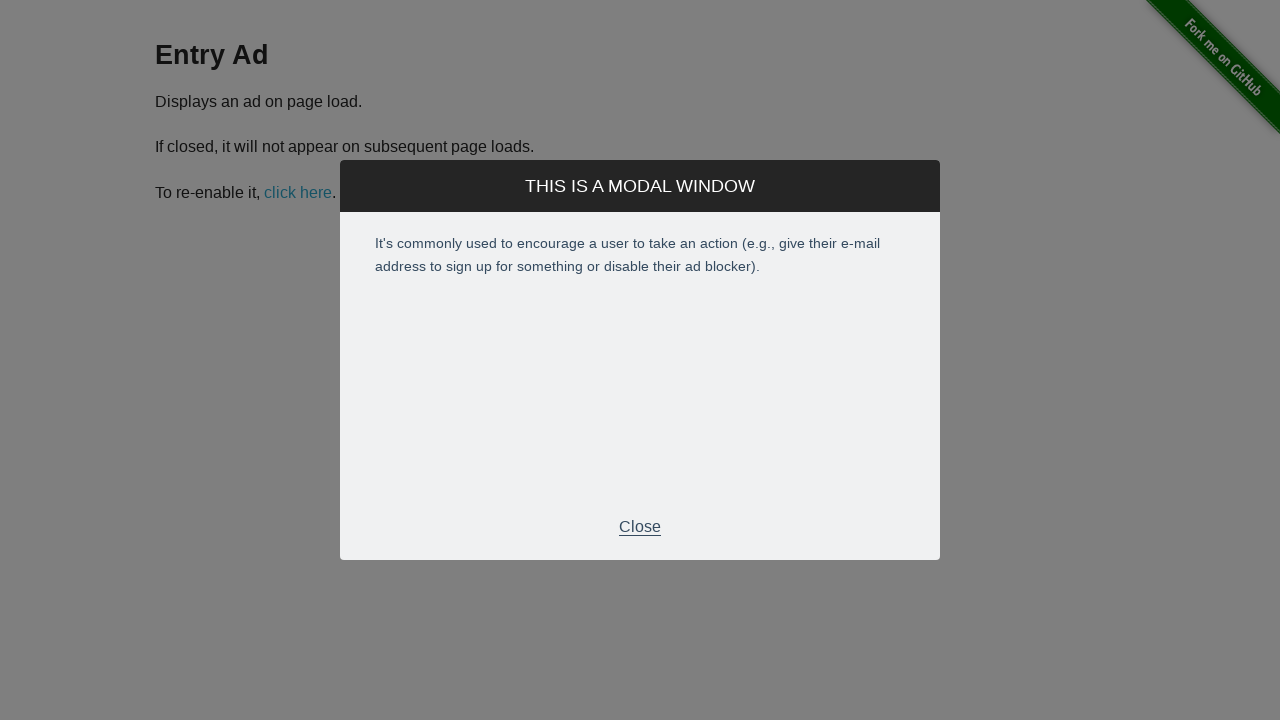

Entry ad modal popup loaded and visible
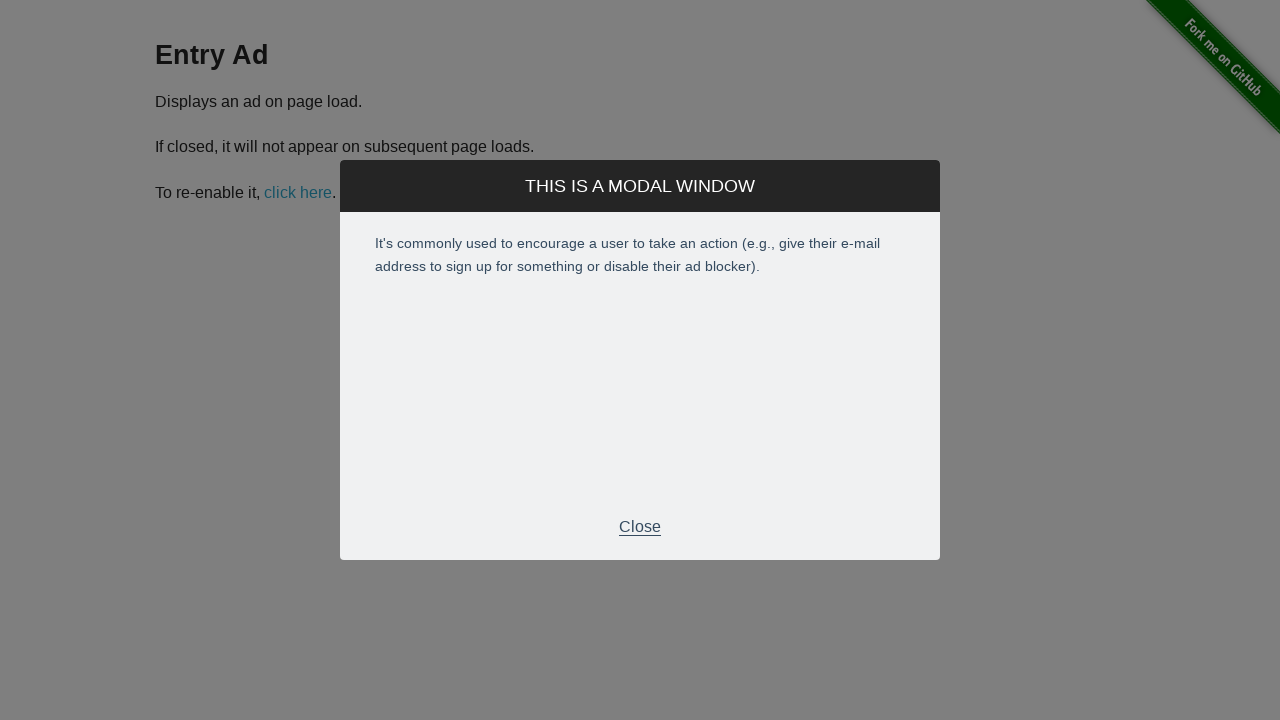

Clicked close button to dismiss entry ad modal at (640, 527) on div.modal-footer > p
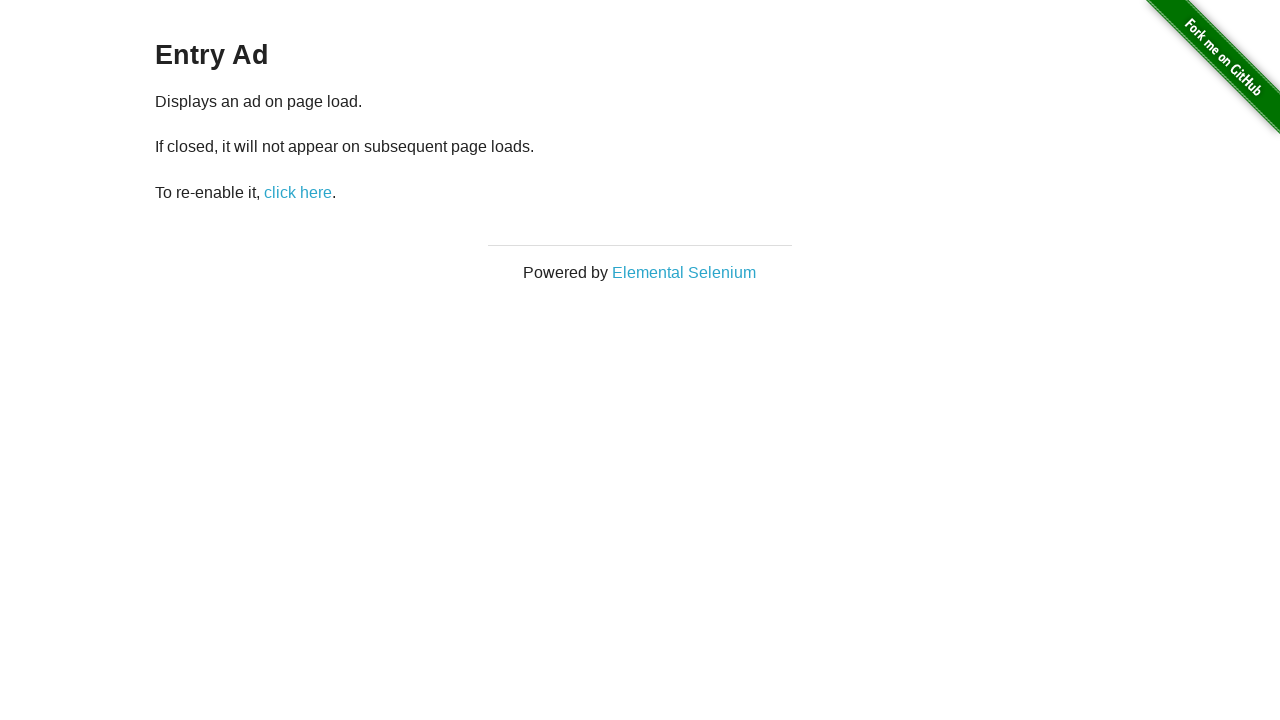

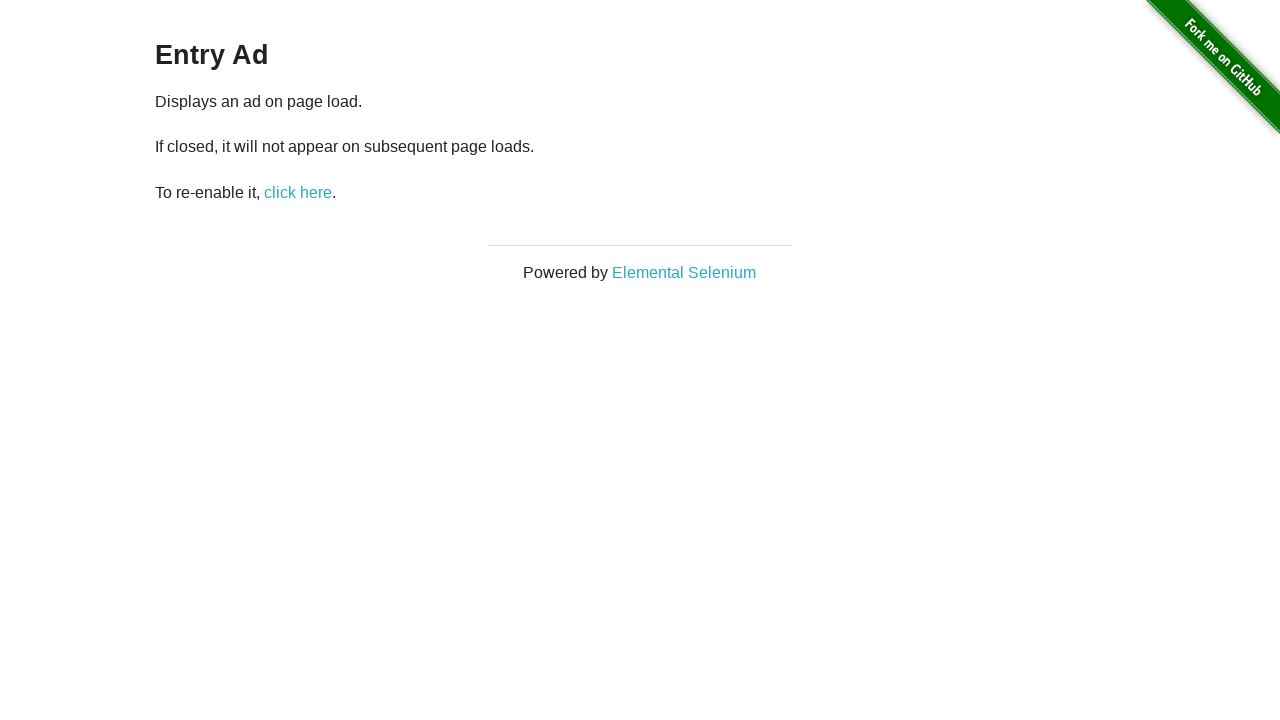